Tests that entered text is trimmed when editing a todo item

Starting URL: https://demo.playwright.dev/todomvc

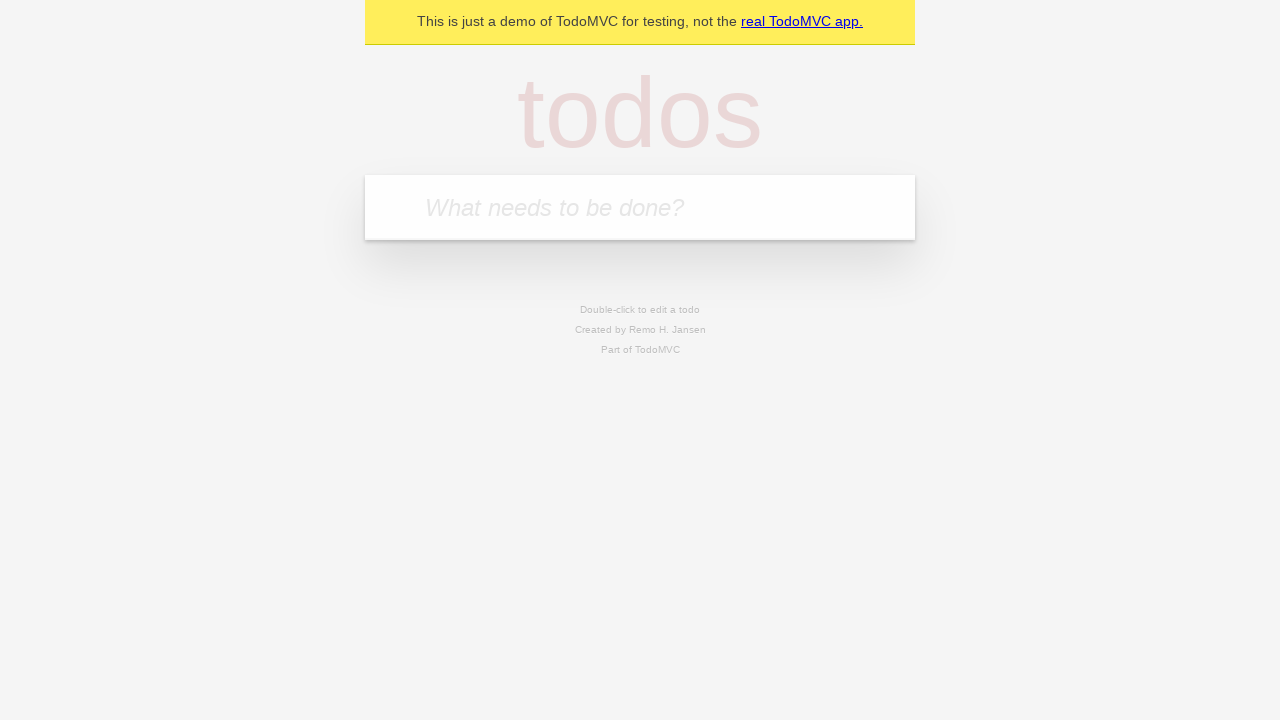

Filled first todo input with 'buy some cheese' on .new-todo
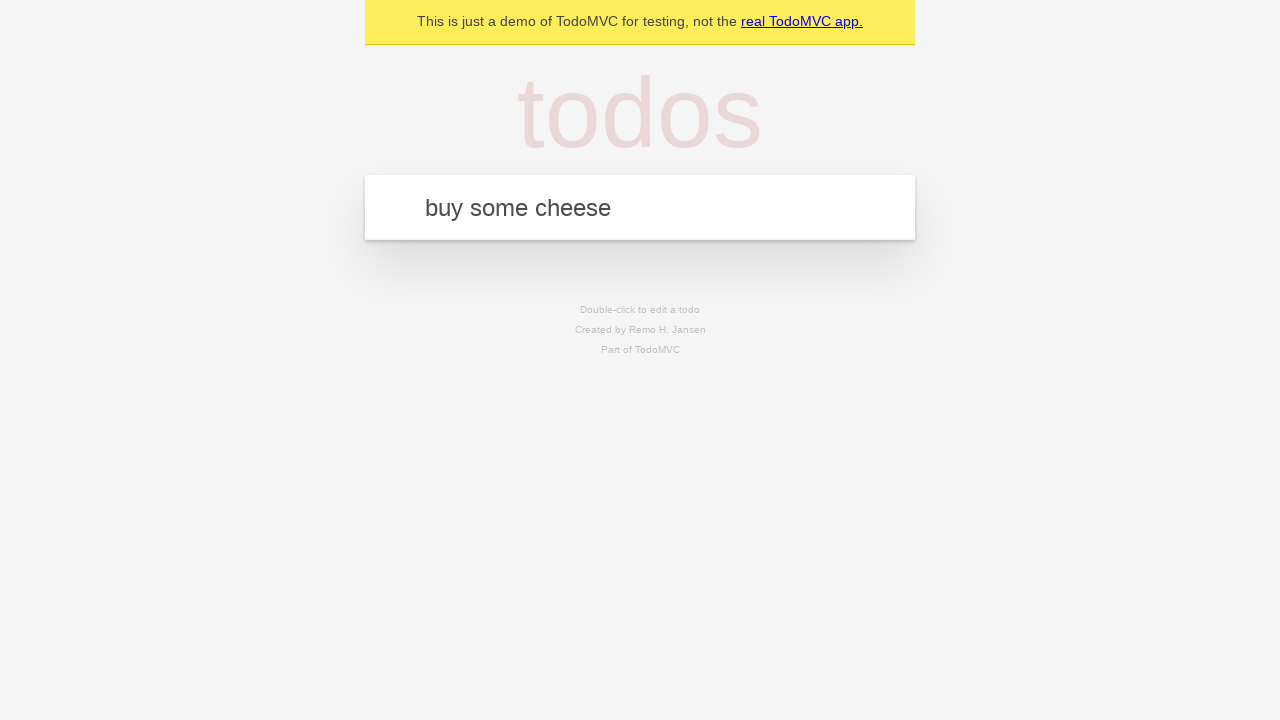

Pressed Enter to create first todo item on .new-todo
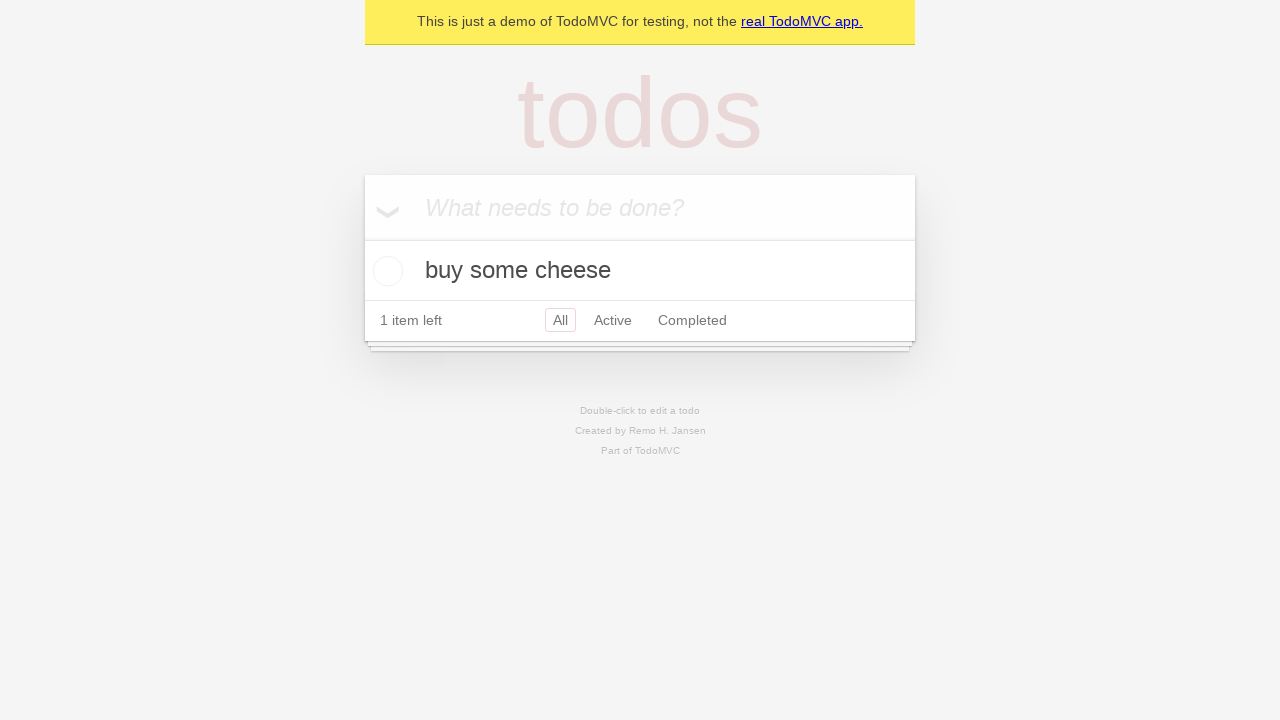

Filled second todo input with 'feed the cat' on .new-todo
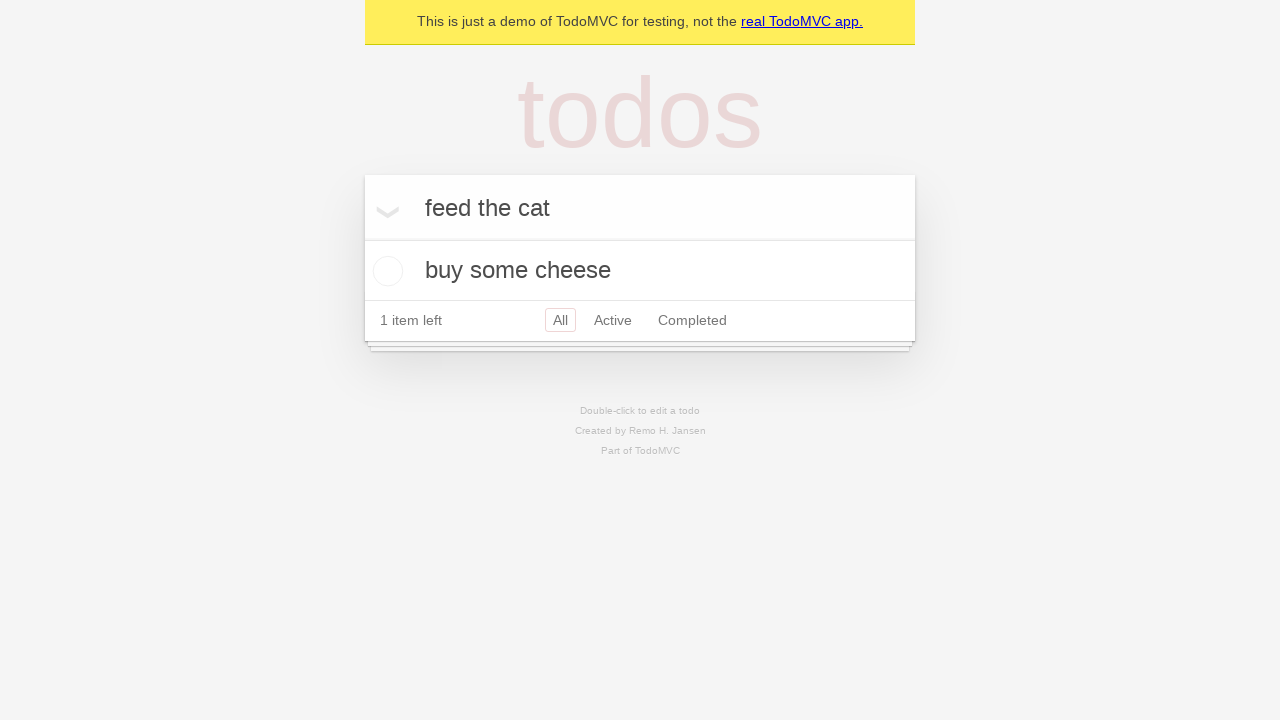

Pressed Enter to create second todo item on .new-todo
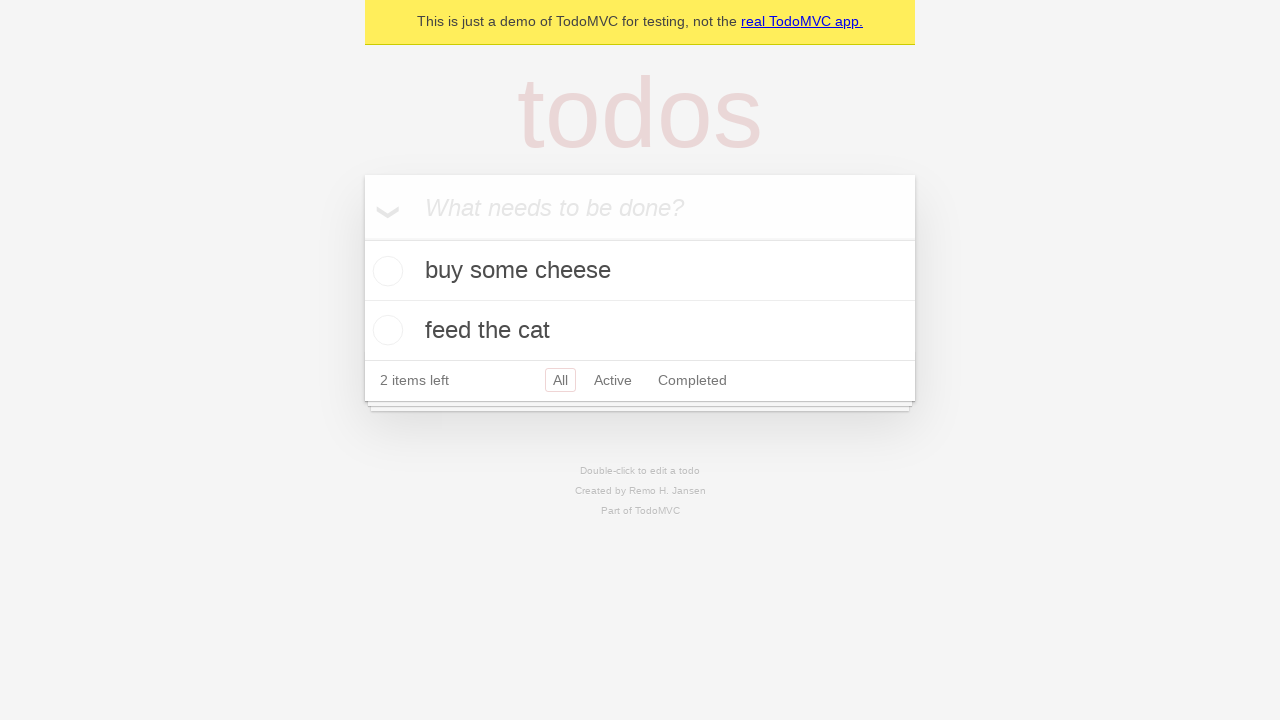

Filled third todo input with 'book a doctors appointment' on .new-todo
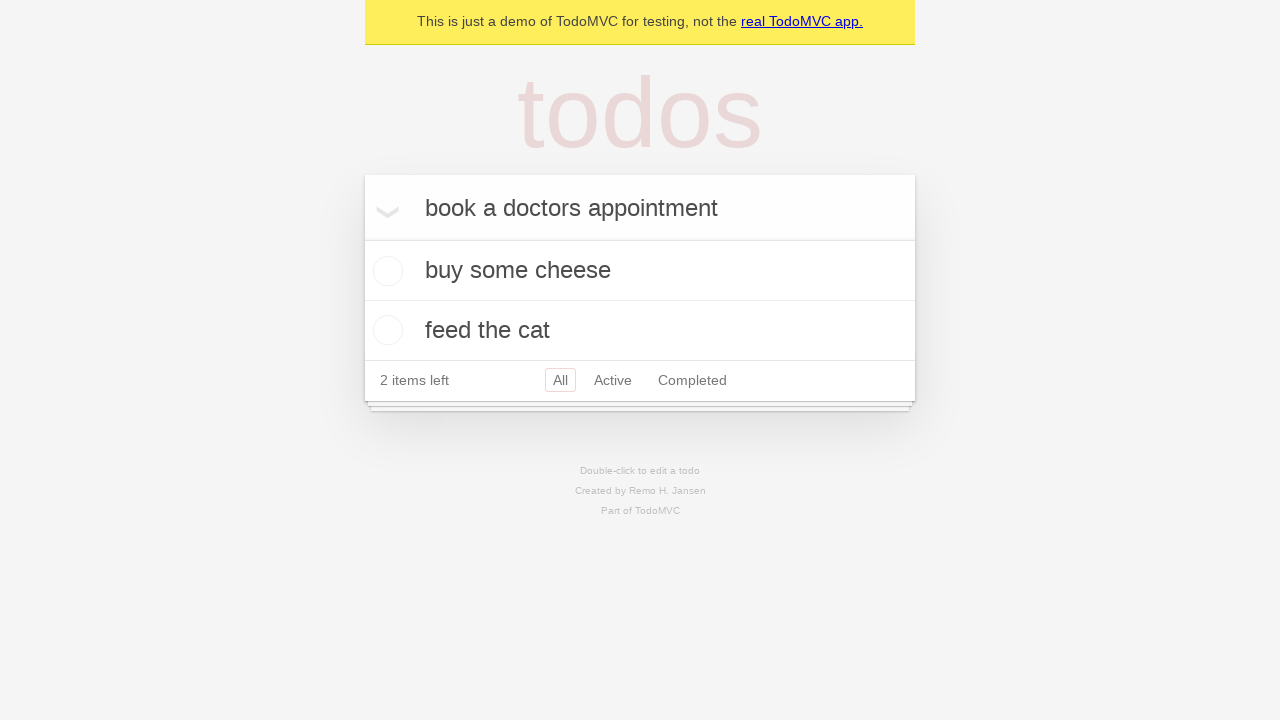

Pressed Enter to create third todo item on .new-todo
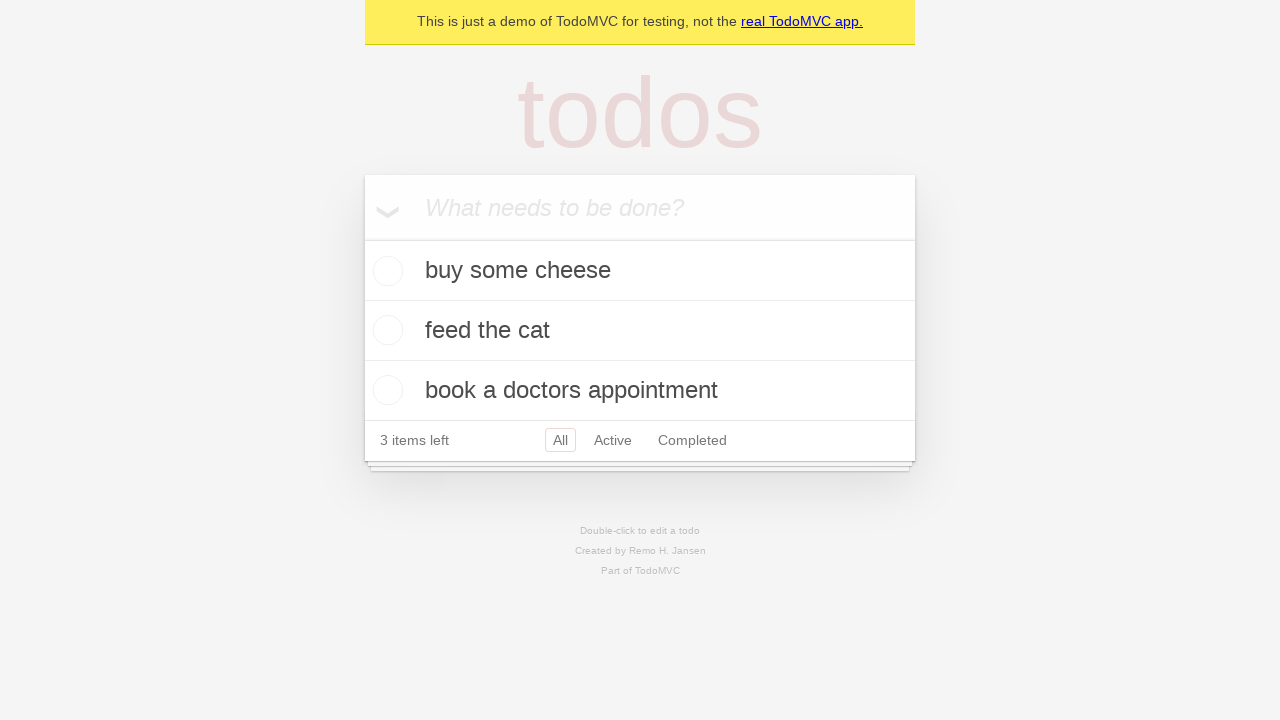

Waited for all three todo items to load
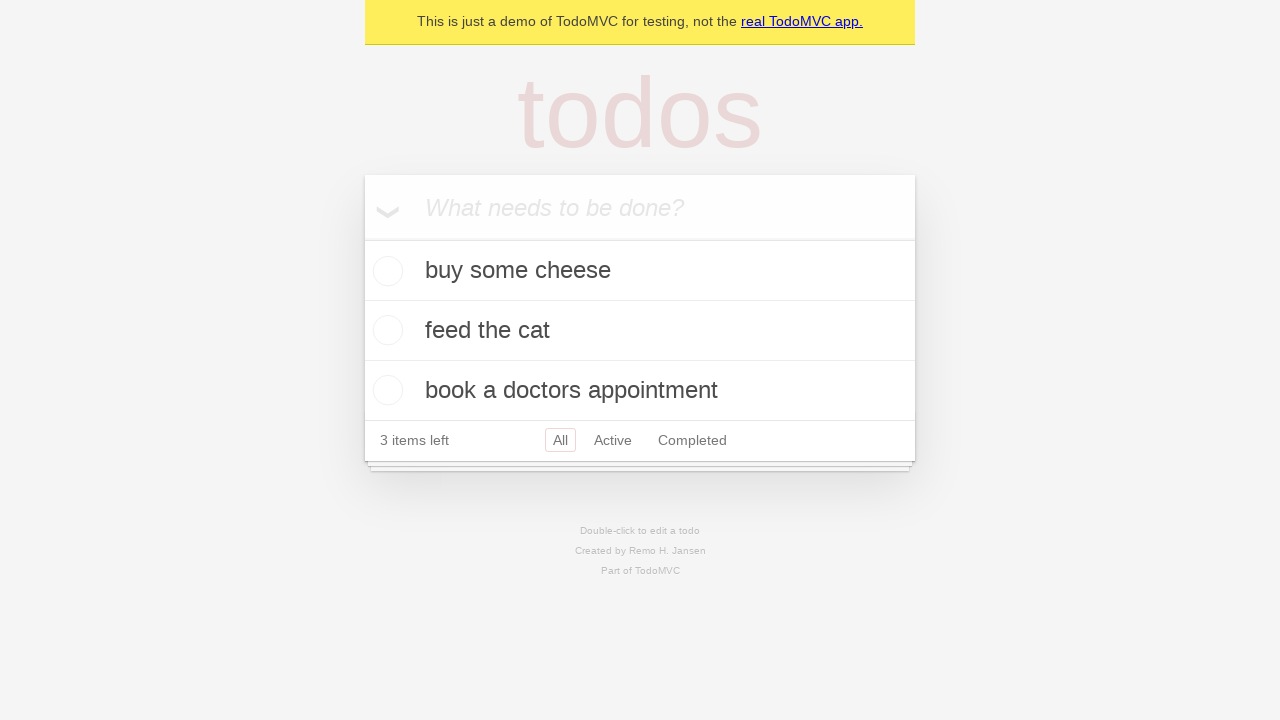

Double-clicked second todo item to enter edit mode at (640, 331) on .todo-list li >> nth=1
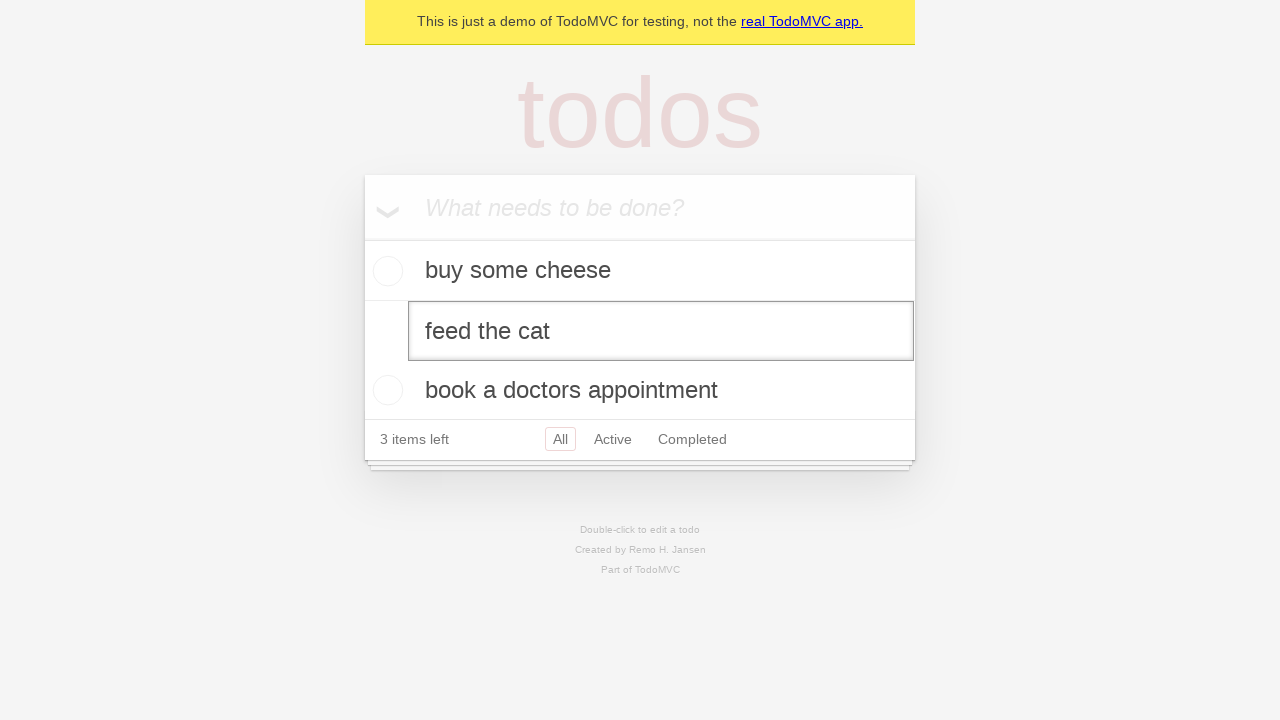

Filled edit field with text containing leading and trailing whitespace on .todo-list li >> nth=1 >> .edit
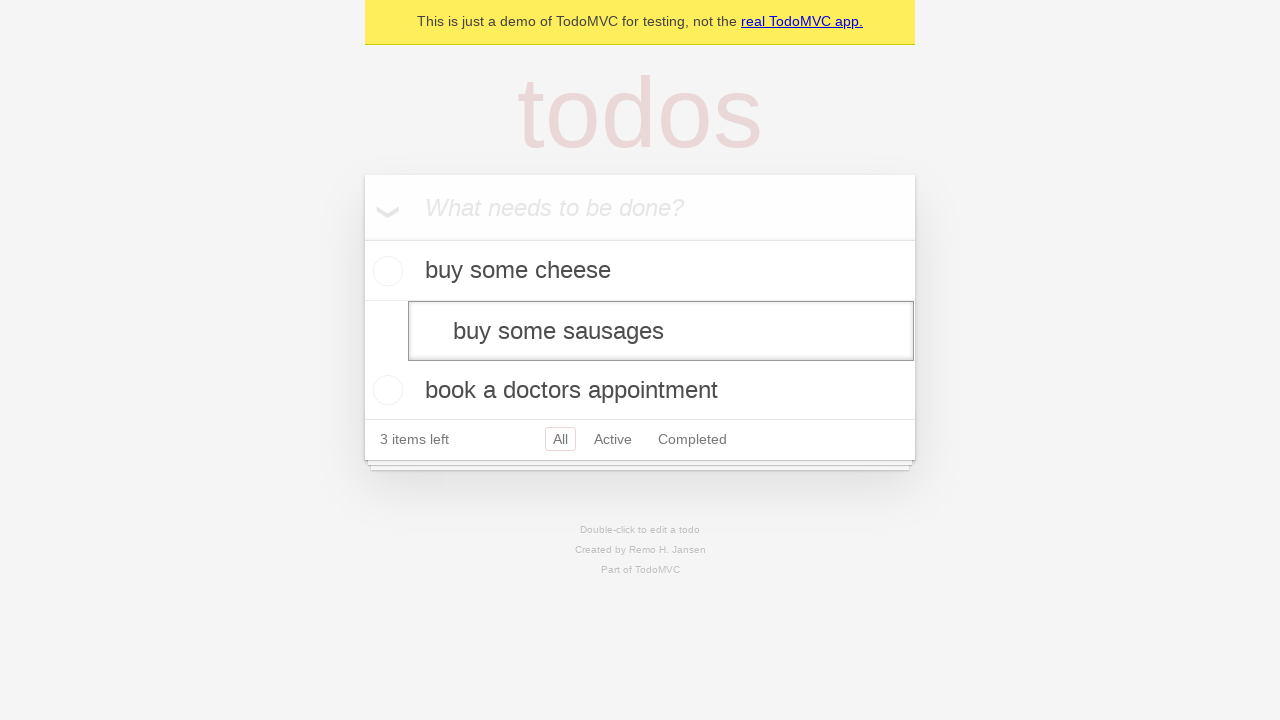

Pressed Enter to save edited todo item with whitespace trimmed on .todo-list li >> nth=1 >> .edit
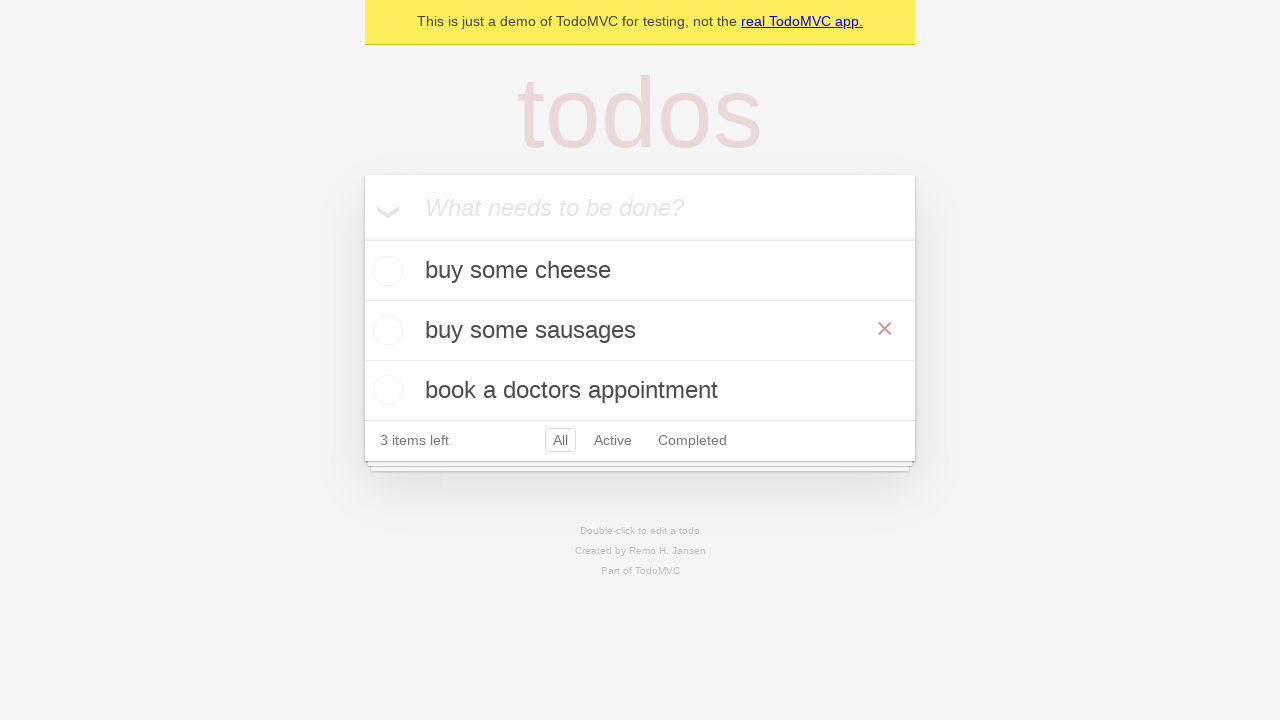

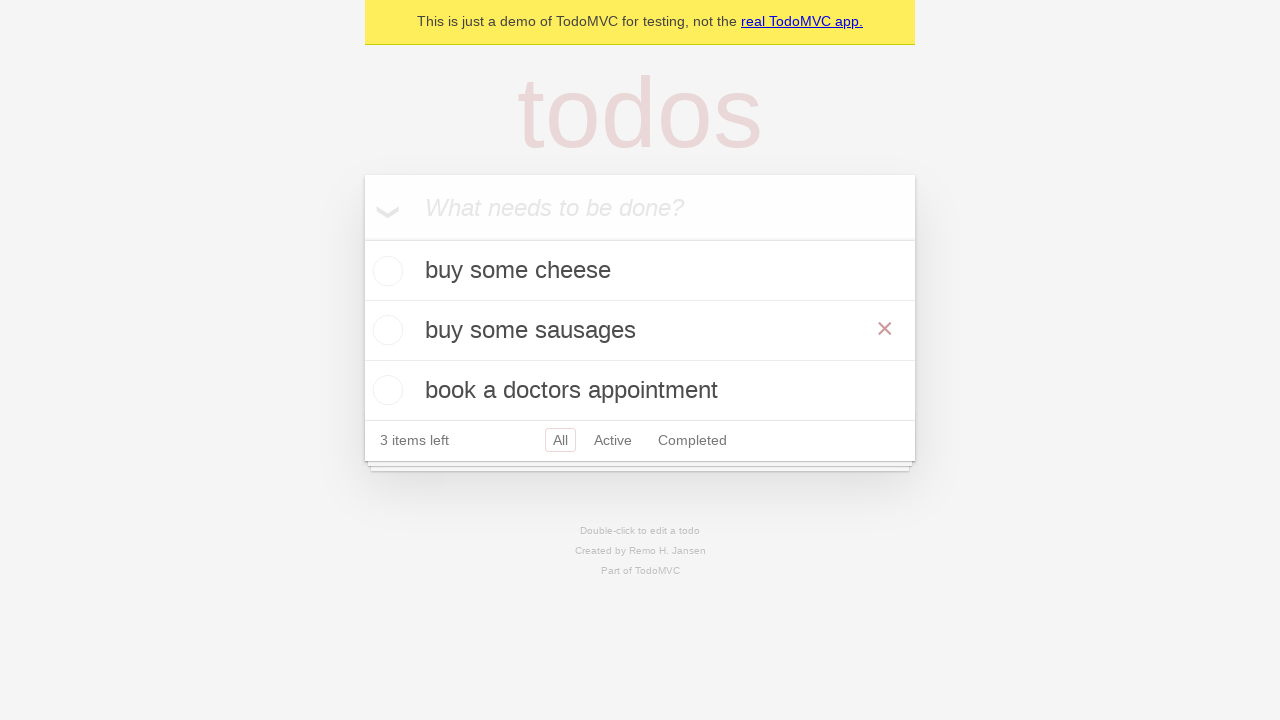